Navigates to RedBus website homepage to demonstrate browser popup handling configuration

Starting URL: https://www.redbus.in/

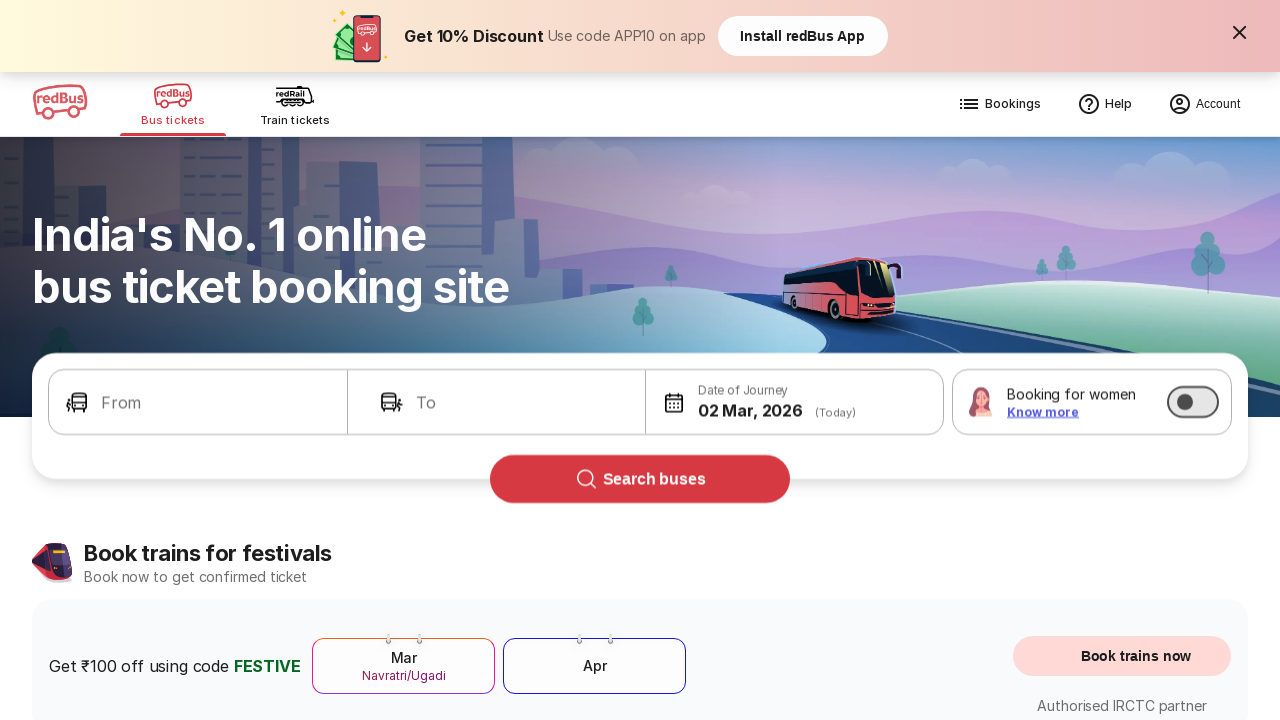

Page DOM content loaded for RedBus homepage
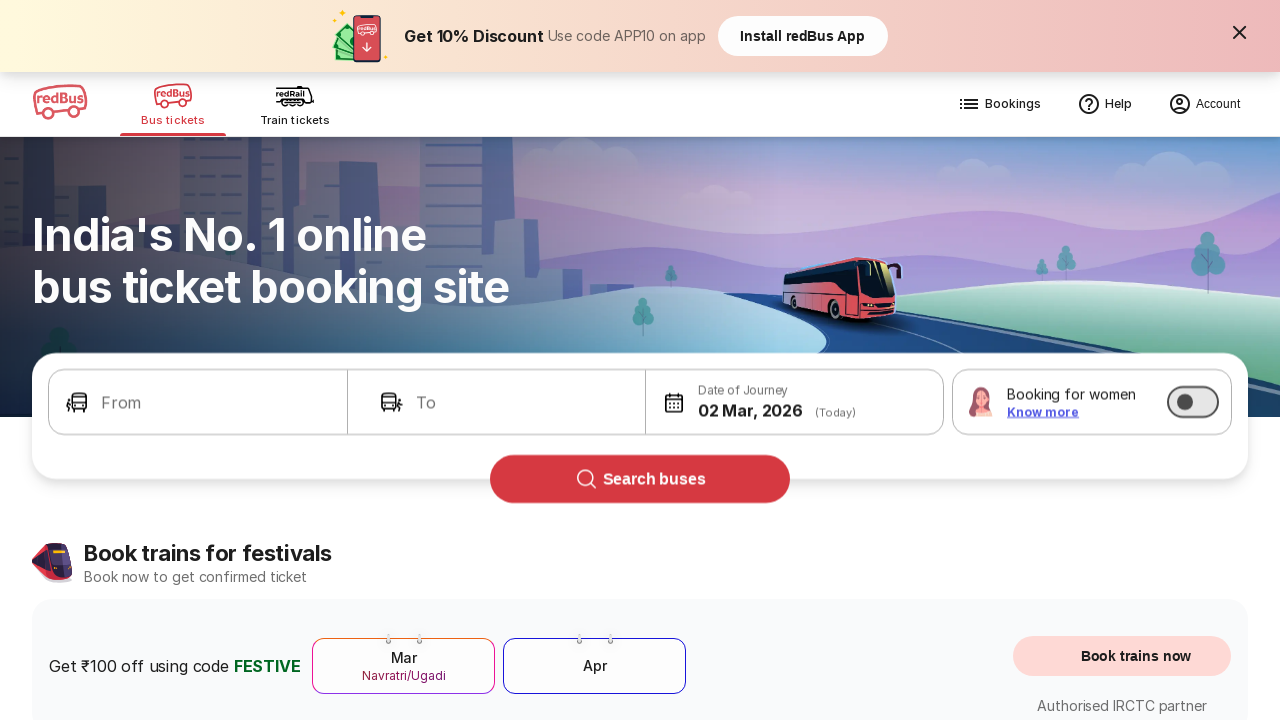

Body element visible on RedBus homepage
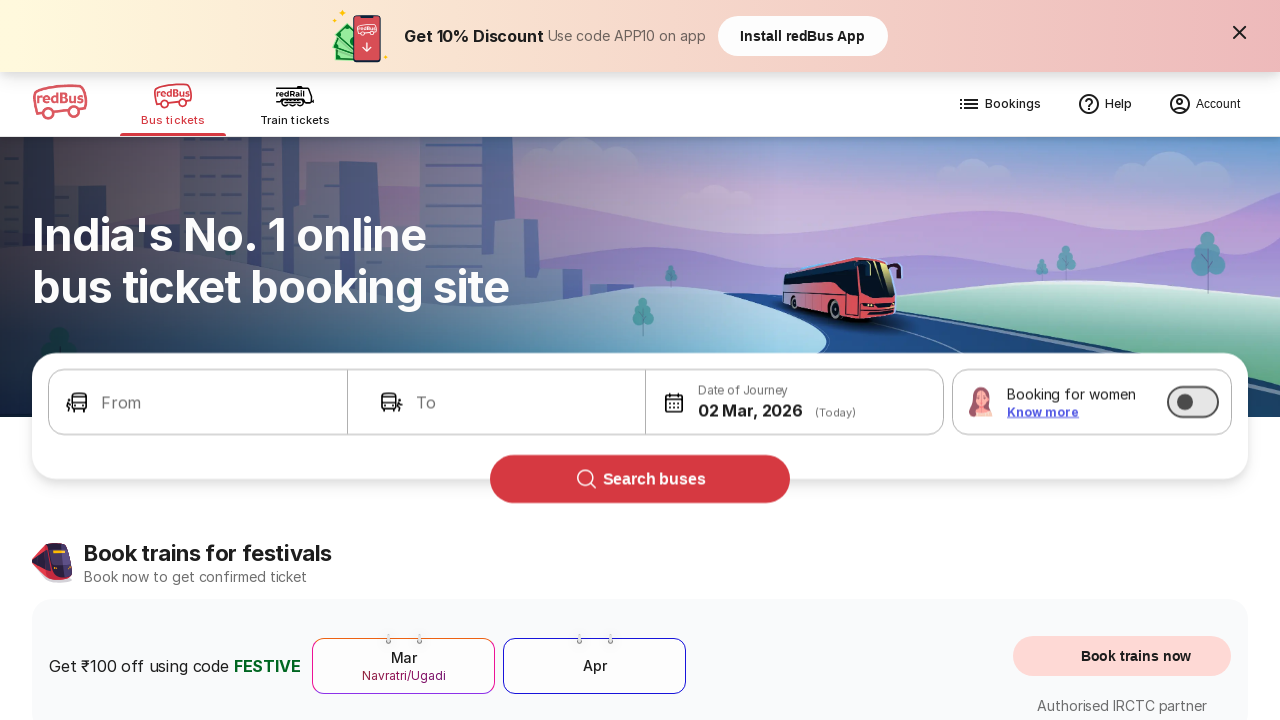

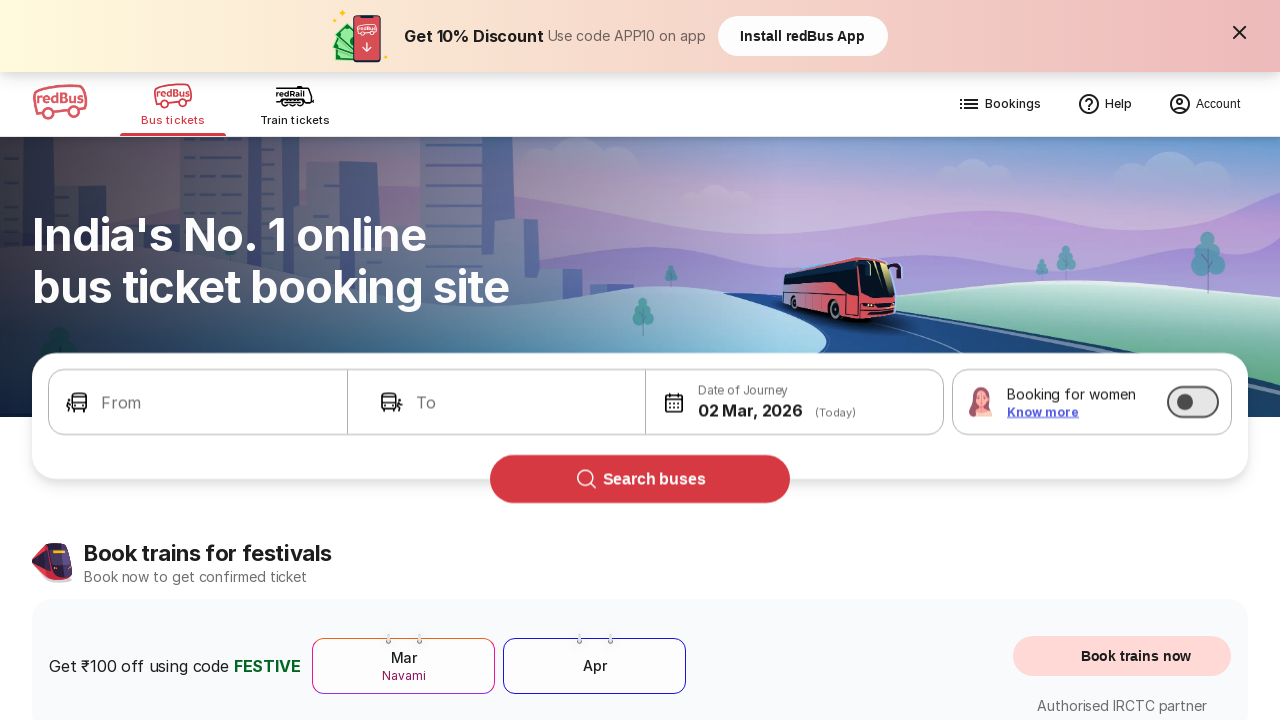